Tests that Clear completed button is hidden when no items are completed

Starting URL: https://demo.playwright.dev/todomvc

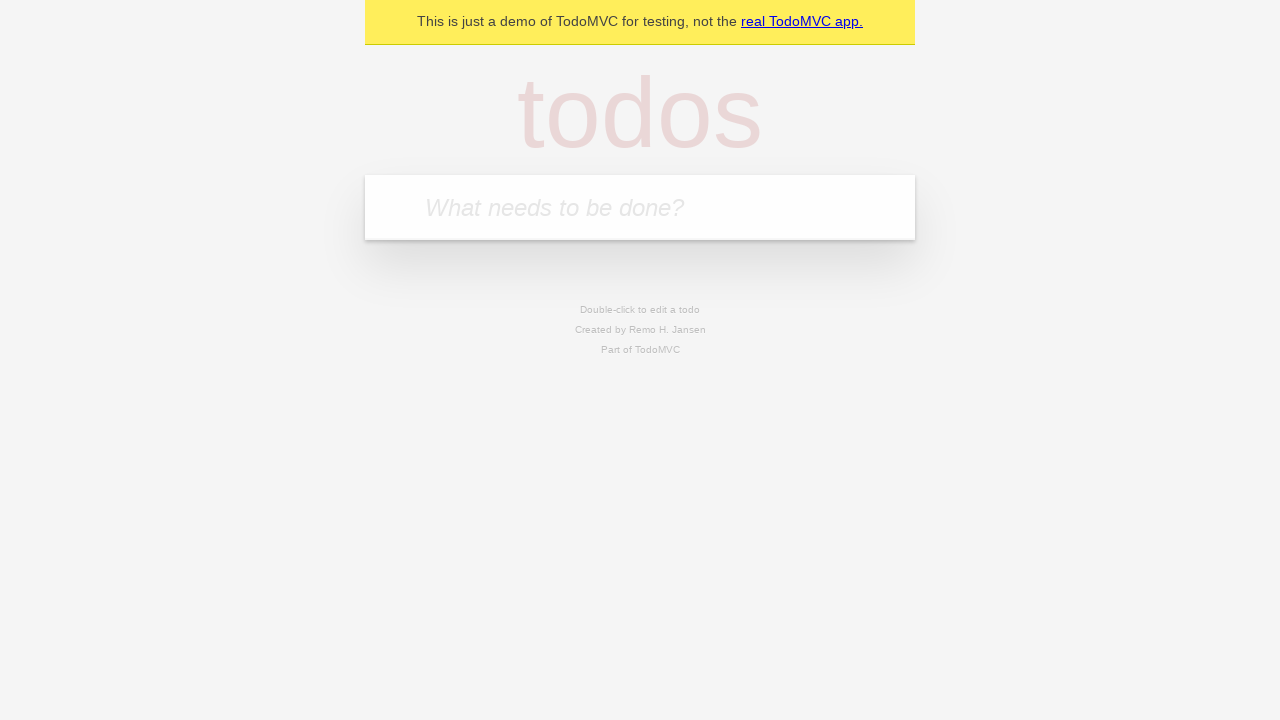

Filled todo input with 'buy some cheese' on internal:attr=[placeholder="What needs to be done?"i]
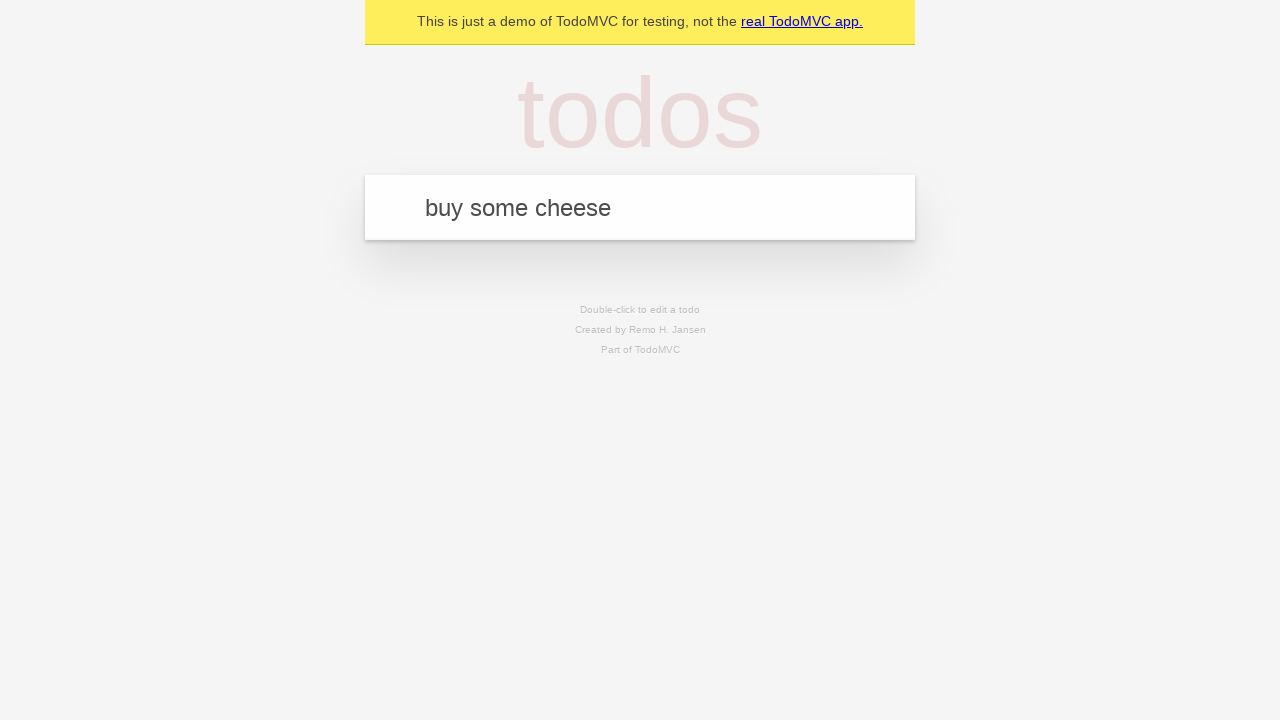

Pressed Enter to add first todo on internal:attr=[placeholder="What needs to be done?"i]
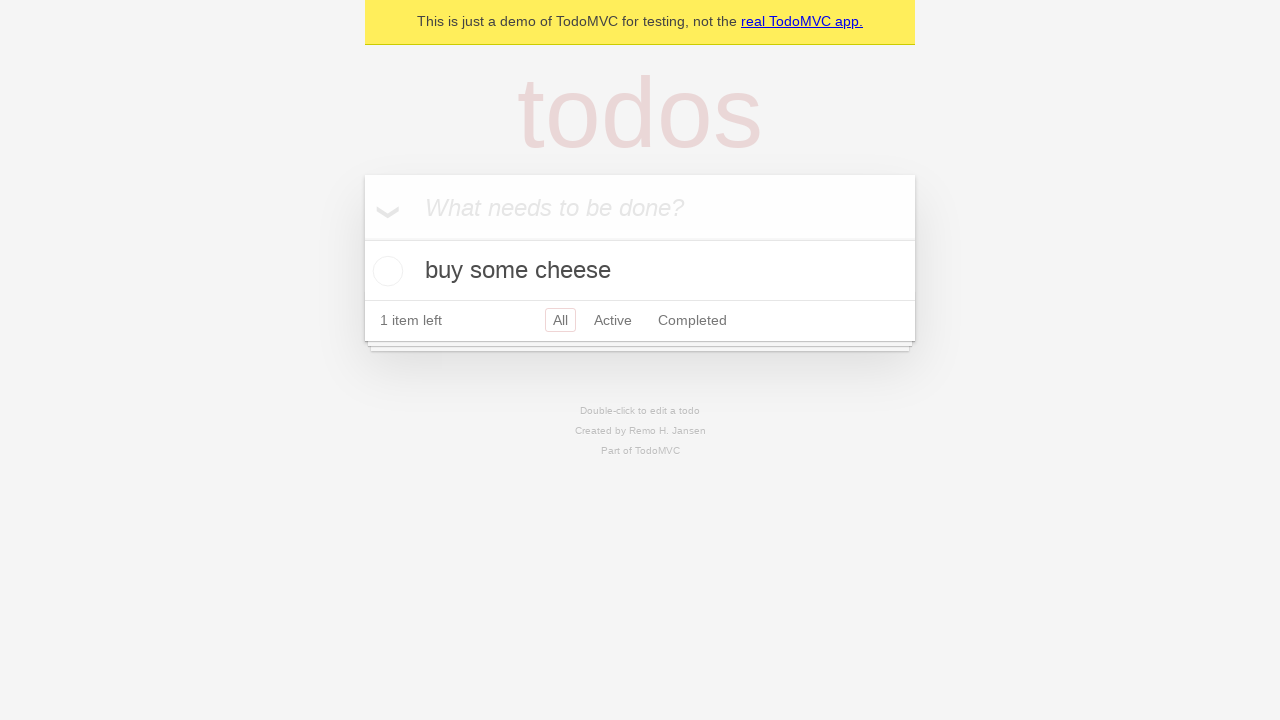

Filled todo input with 'feed the cat' on internal:attr=[placeholder="What needs to be done?"i]
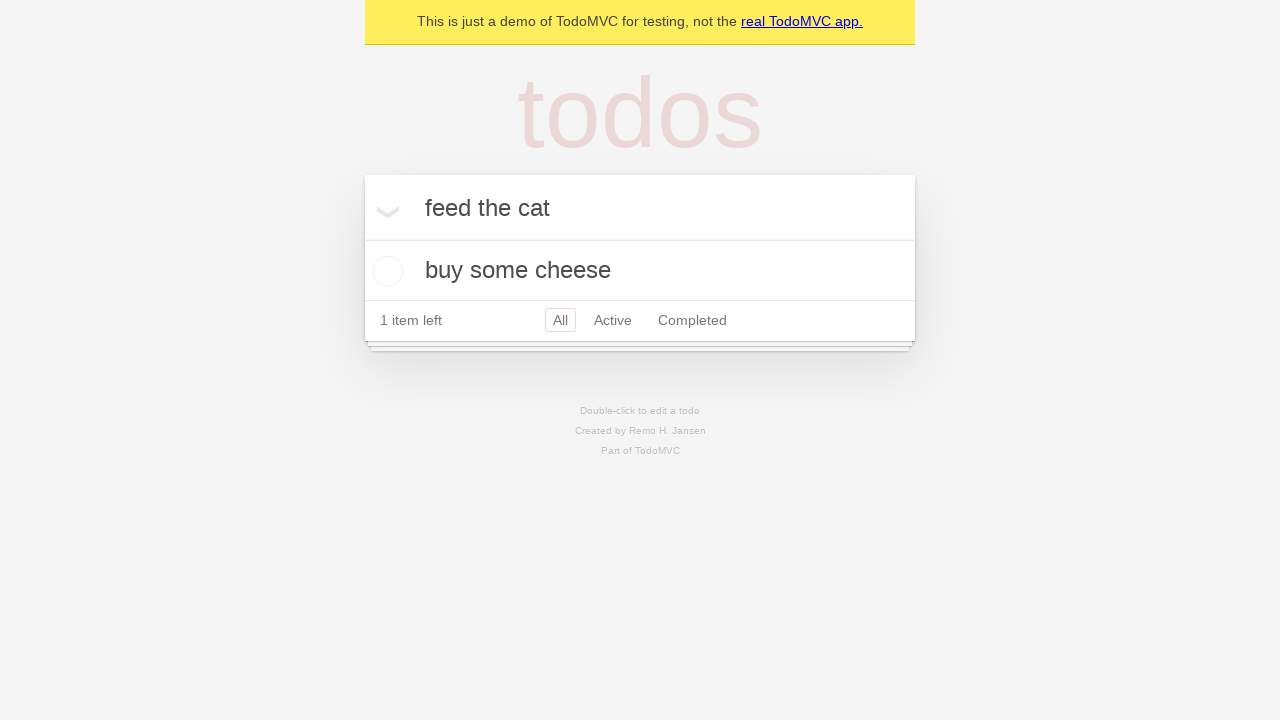

Pressed Enter to add second todo on internal:attr=[placeholder="What needs to be done?"i]
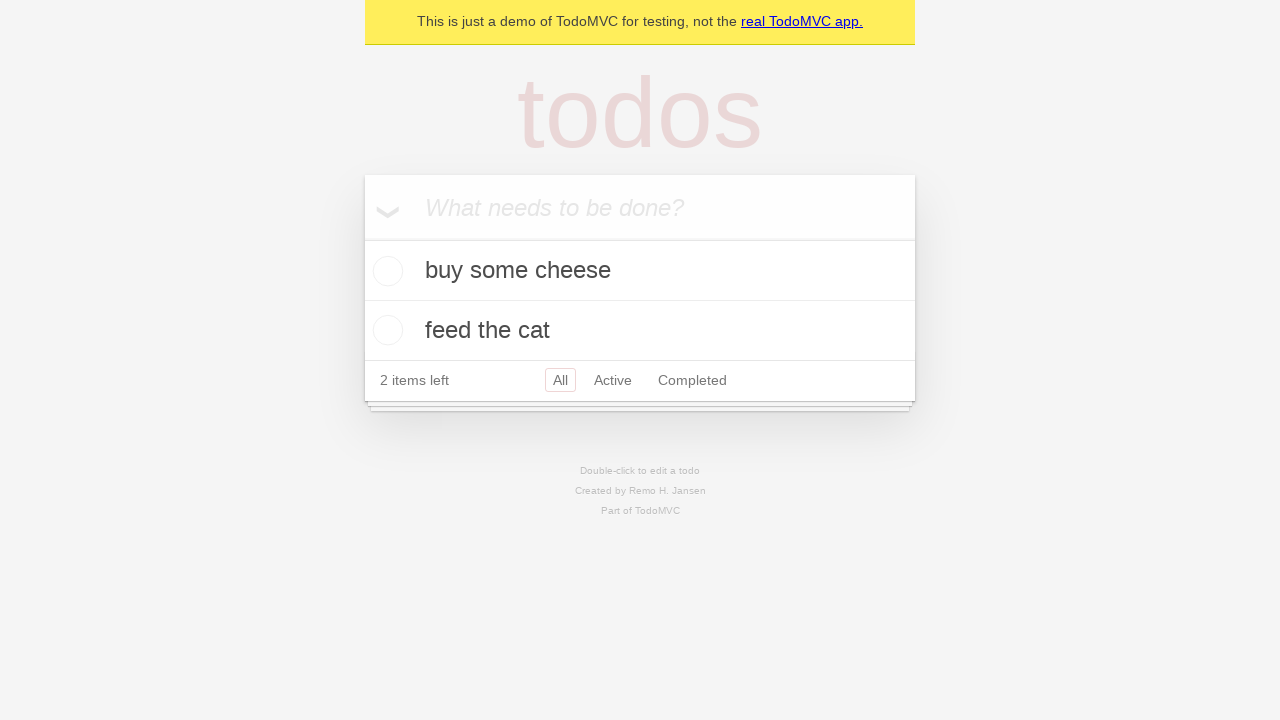

Filled todo input with 'book a doctors appointment' on internal:attr=[placeholder="What needs to be done?"i]
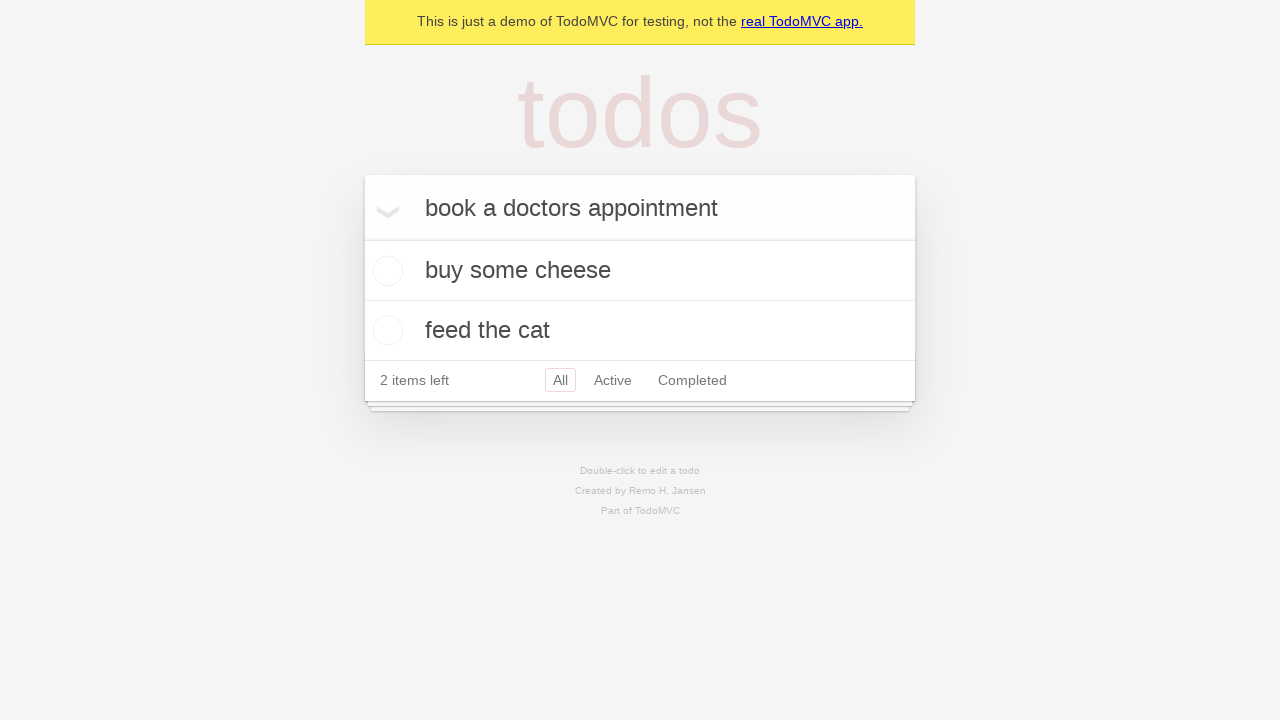

Pressed Enter to add third todo on internal:attr=[placeholder="What needs to be done?"i]
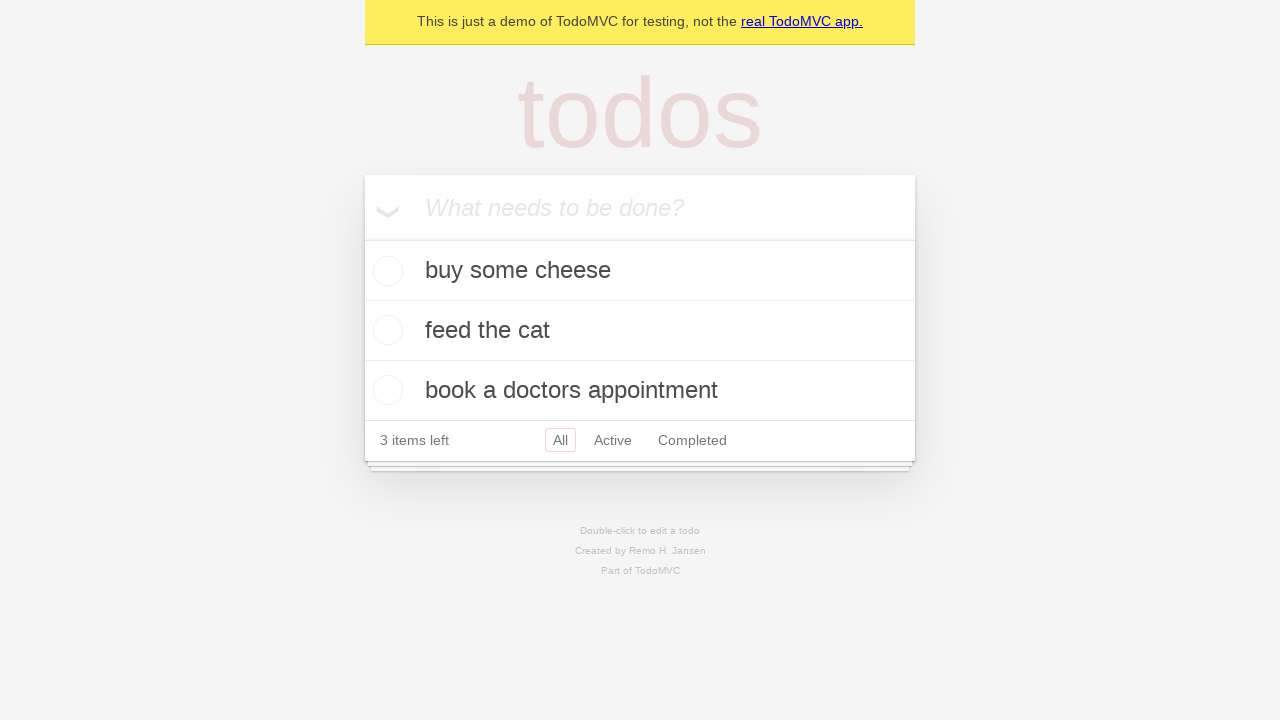

Waited for all 3 todos to appear in the list
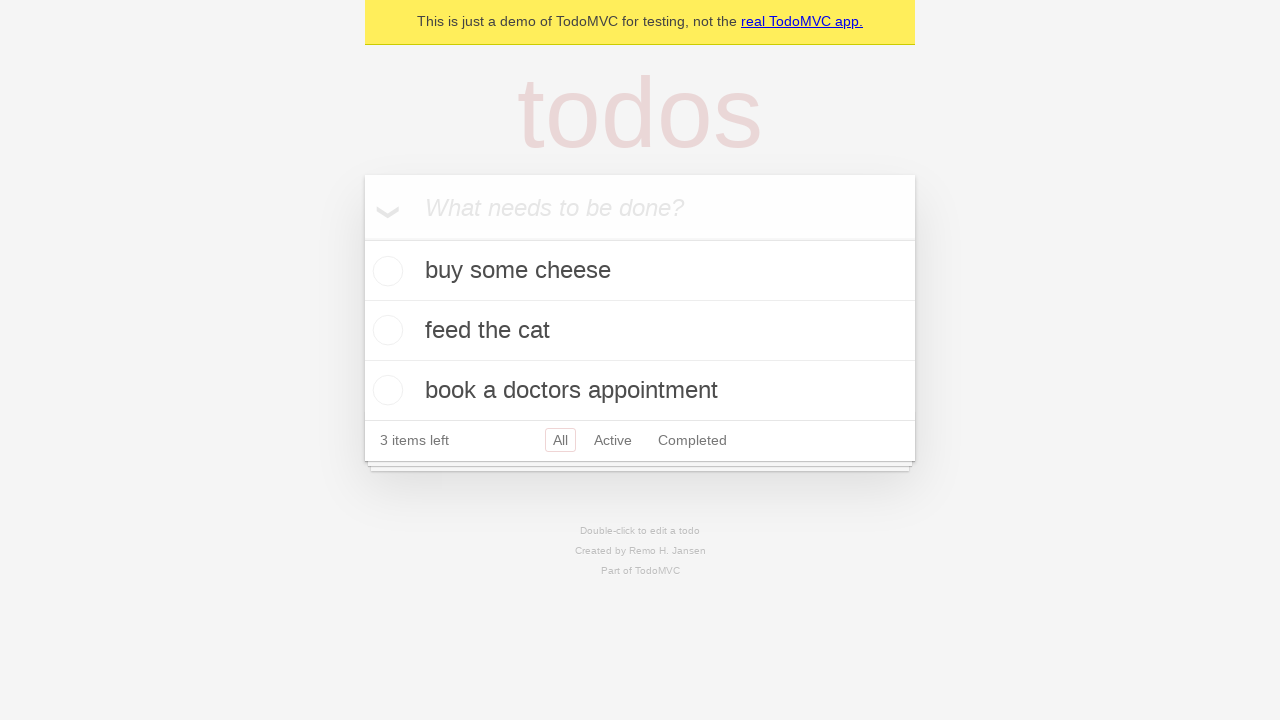

Marked first todo as completed at (385, 271) on .todo-list li .toggle >> nth=0
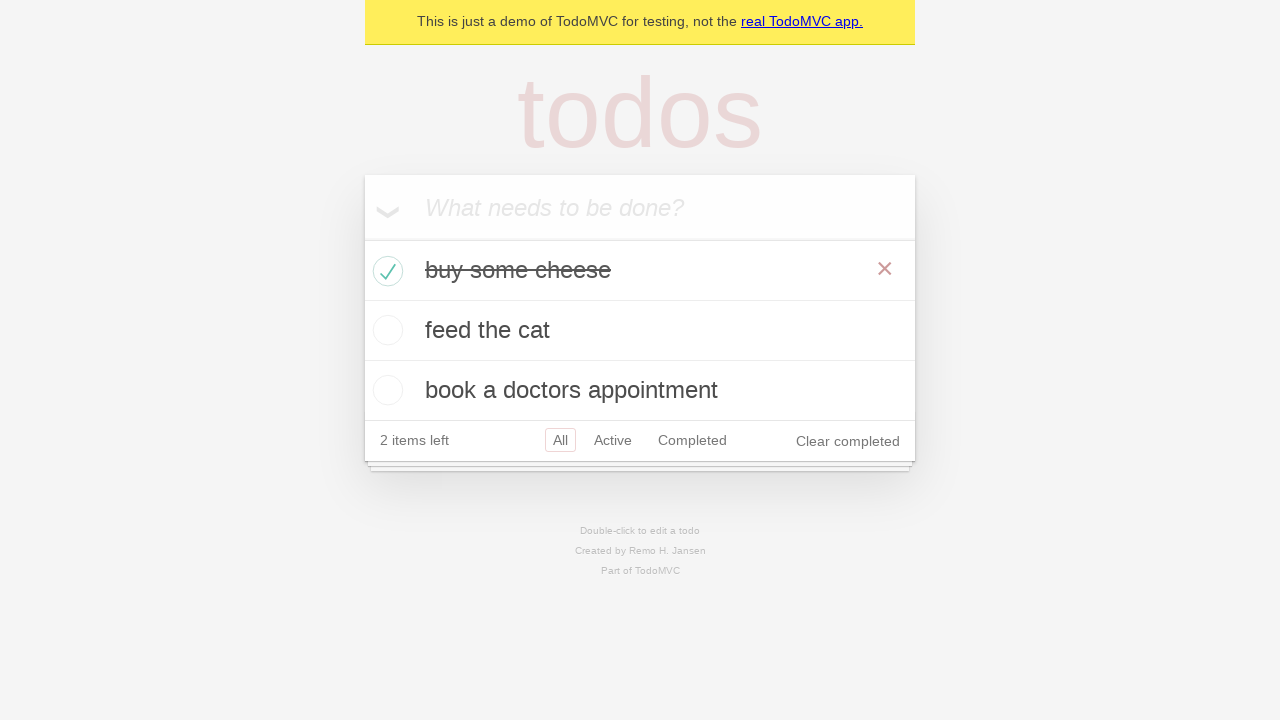

Clicked 'Clear completed' button to remove completed todo at (848, 441) on internal:role=button[name="Clear completed"i]
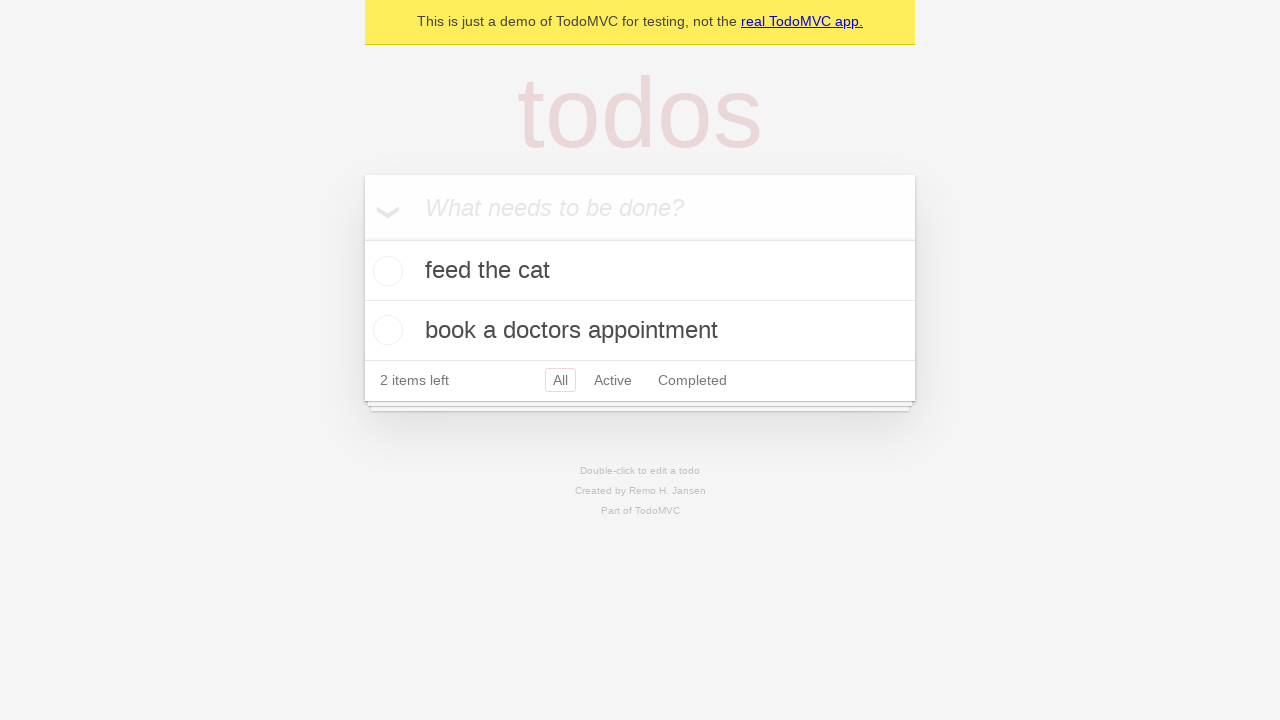

Verified 'Clear completed' button is hidden when no items are completed
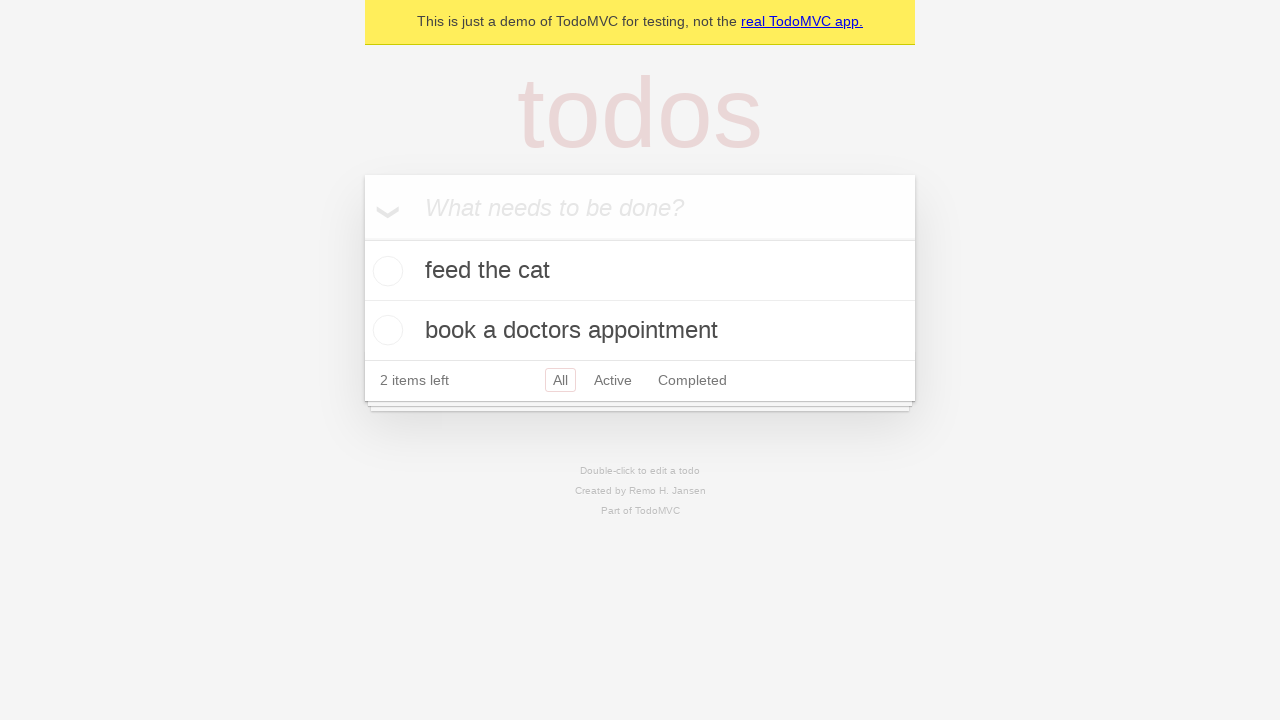

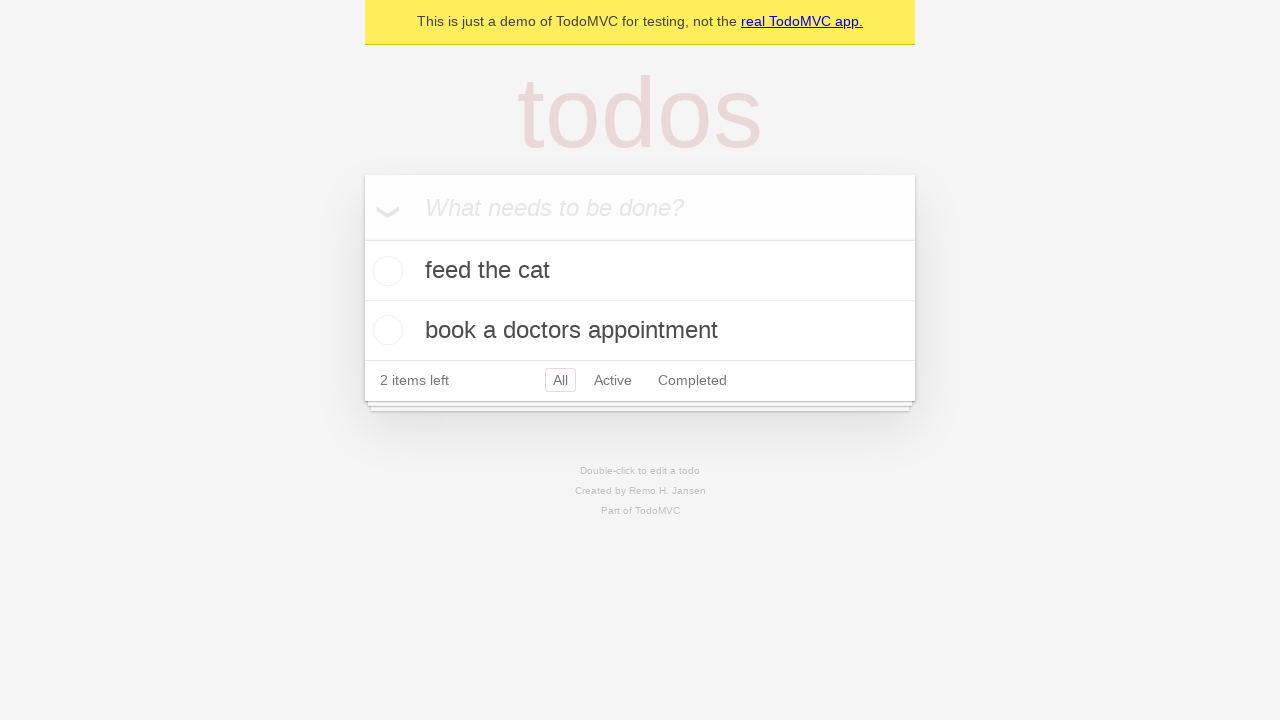